Opens W3Schools homepage and searches for HTML Tutorial

Starting URL: https://www.w3schools.com/

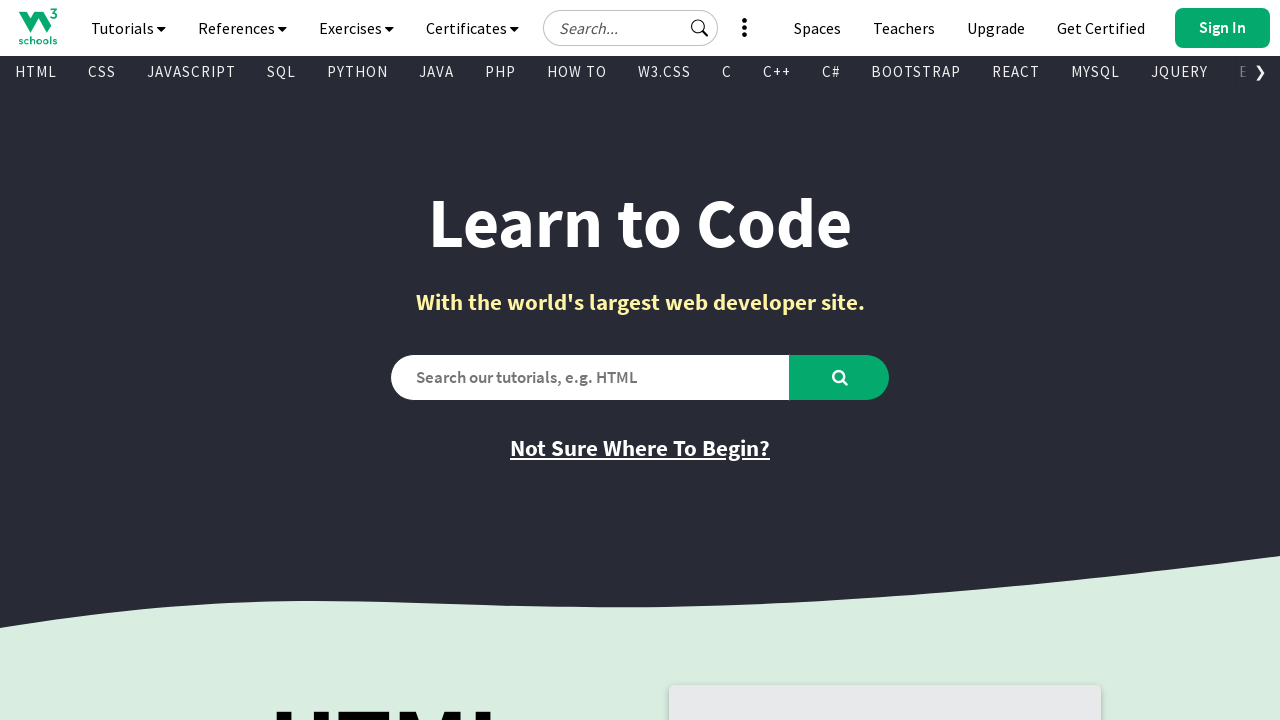

Navigated to W3Schools homepage
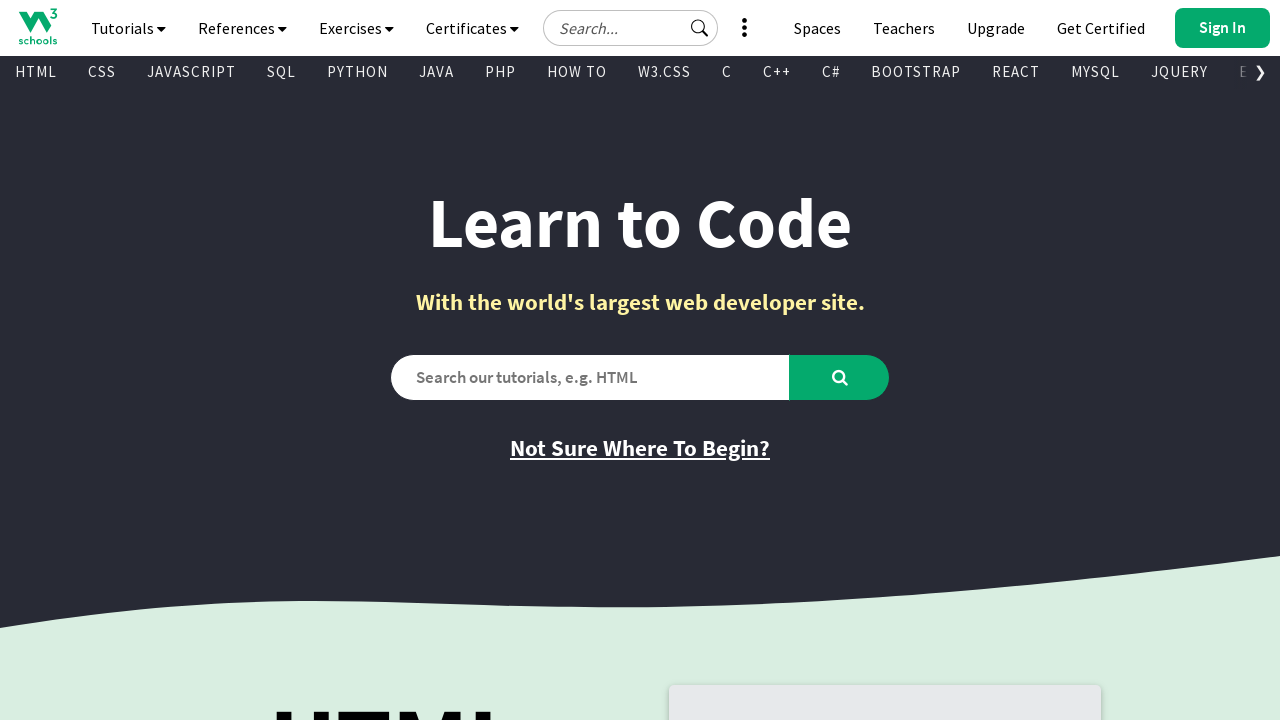

Filled search box with 'HTML Tutorial' on #search2
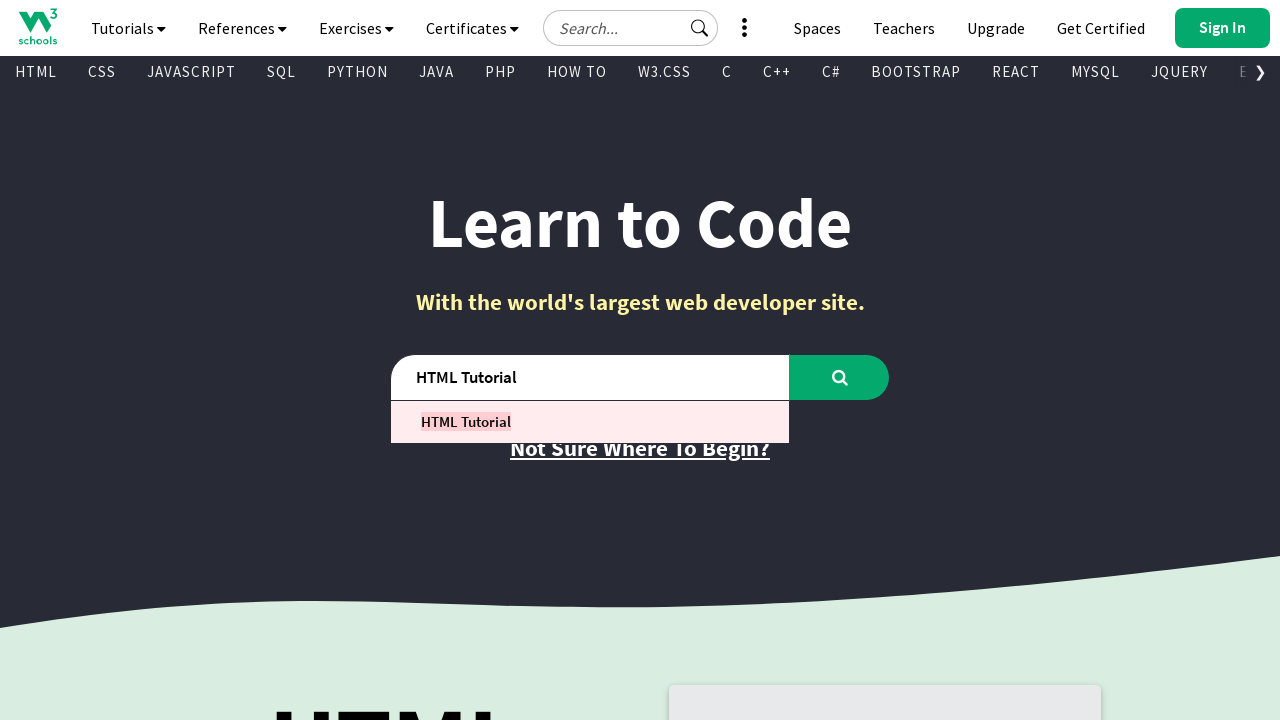

Clicked search submit button at (840, 377) on #learntocode_searchbtn
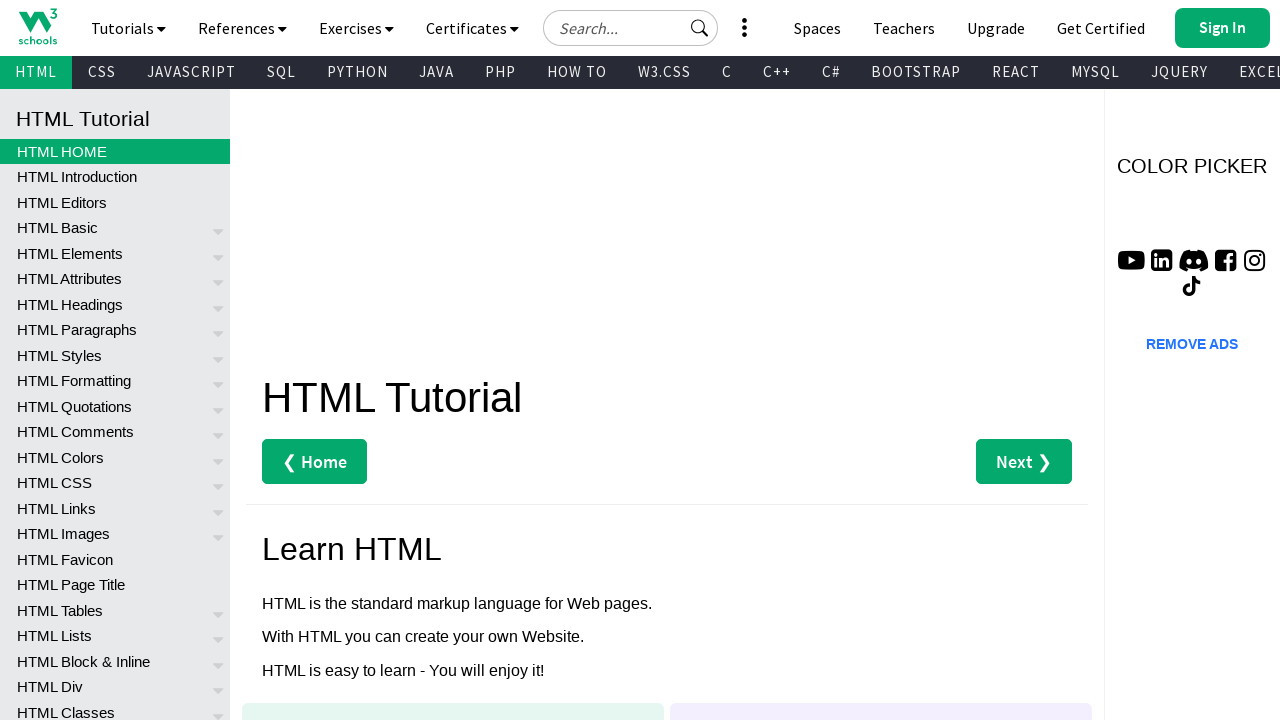

Search results page loaded with heading element
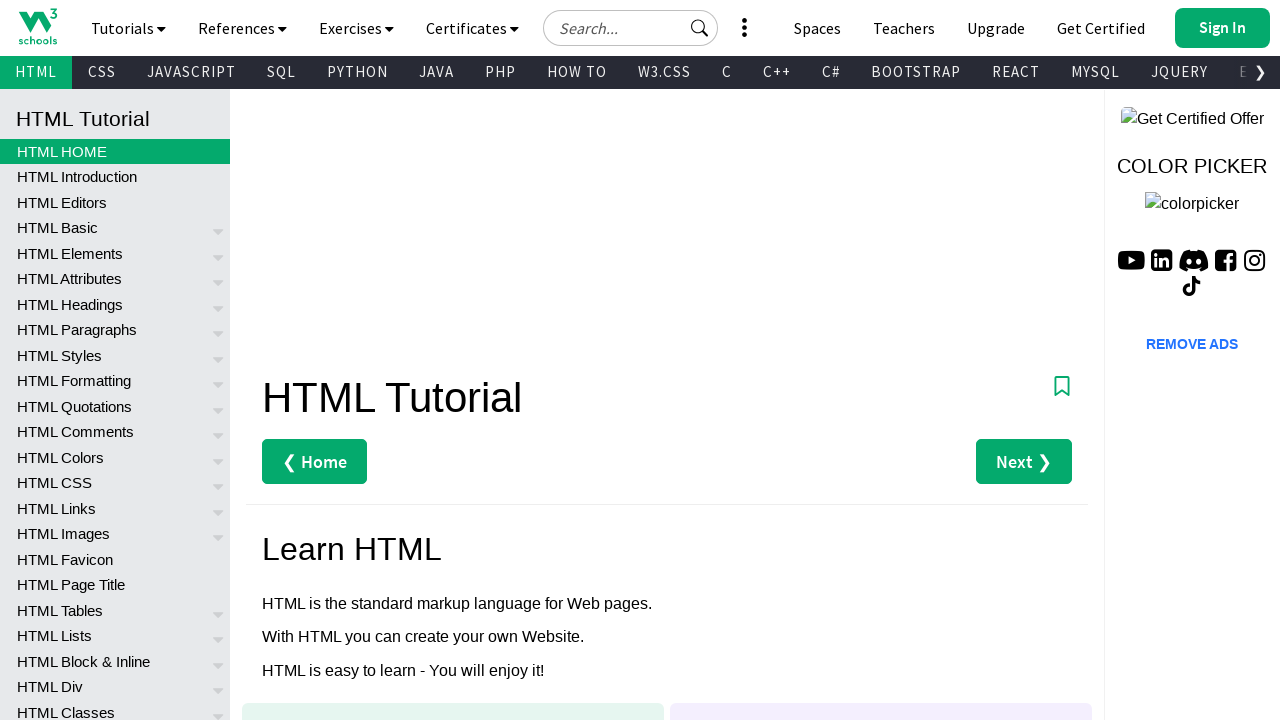

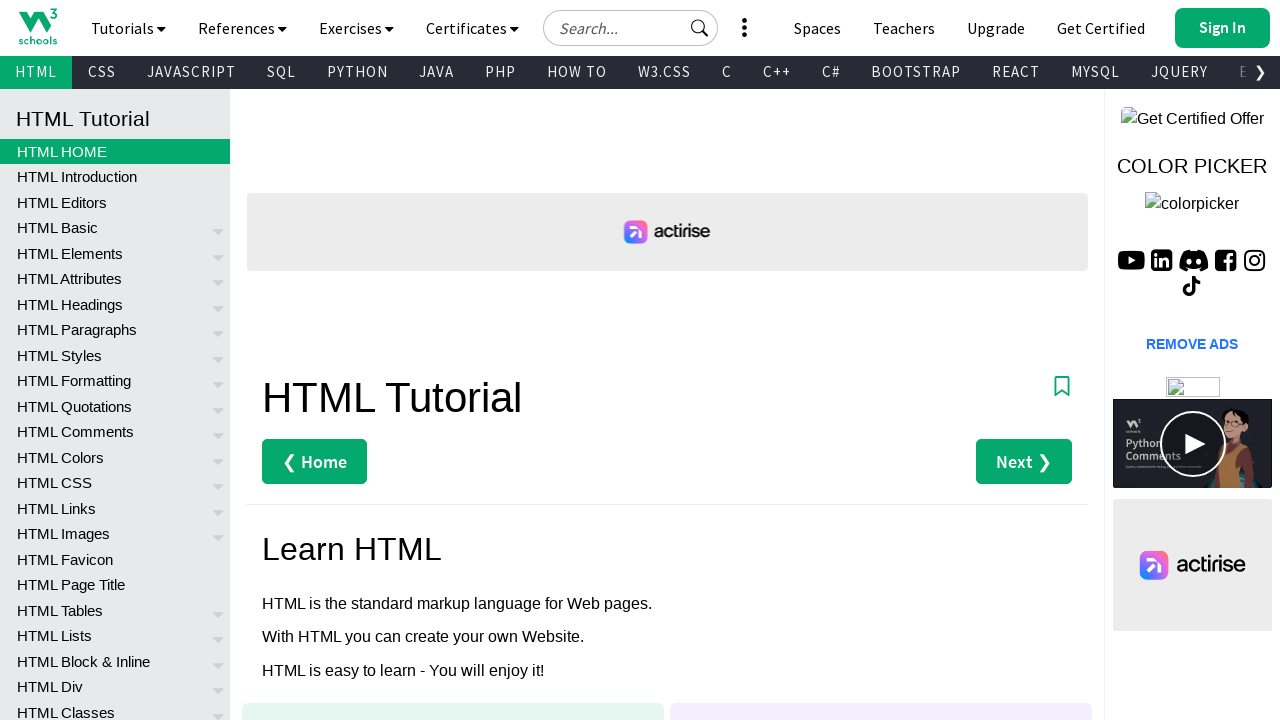